Tests window handling by opening new windows, switching between them, and closing child windows

Starting URL: https://the-internet.herokuapp.com/windows

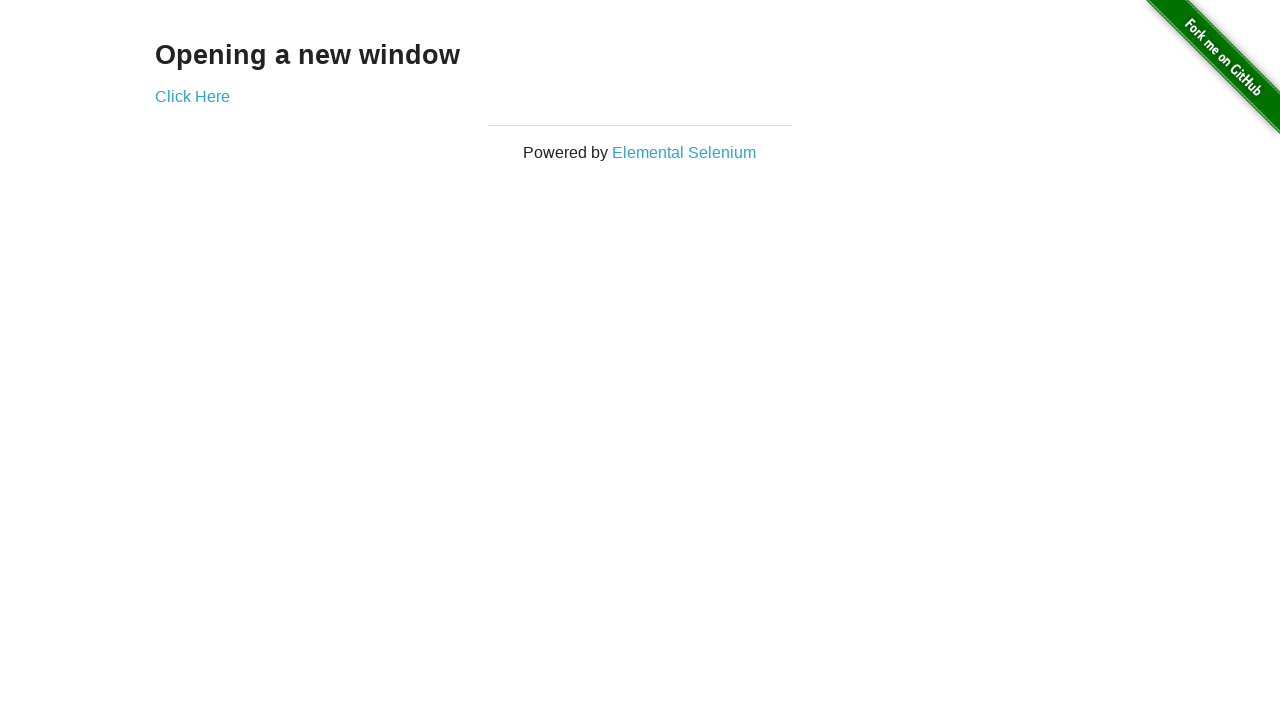

Retrieved h3 text from parent window
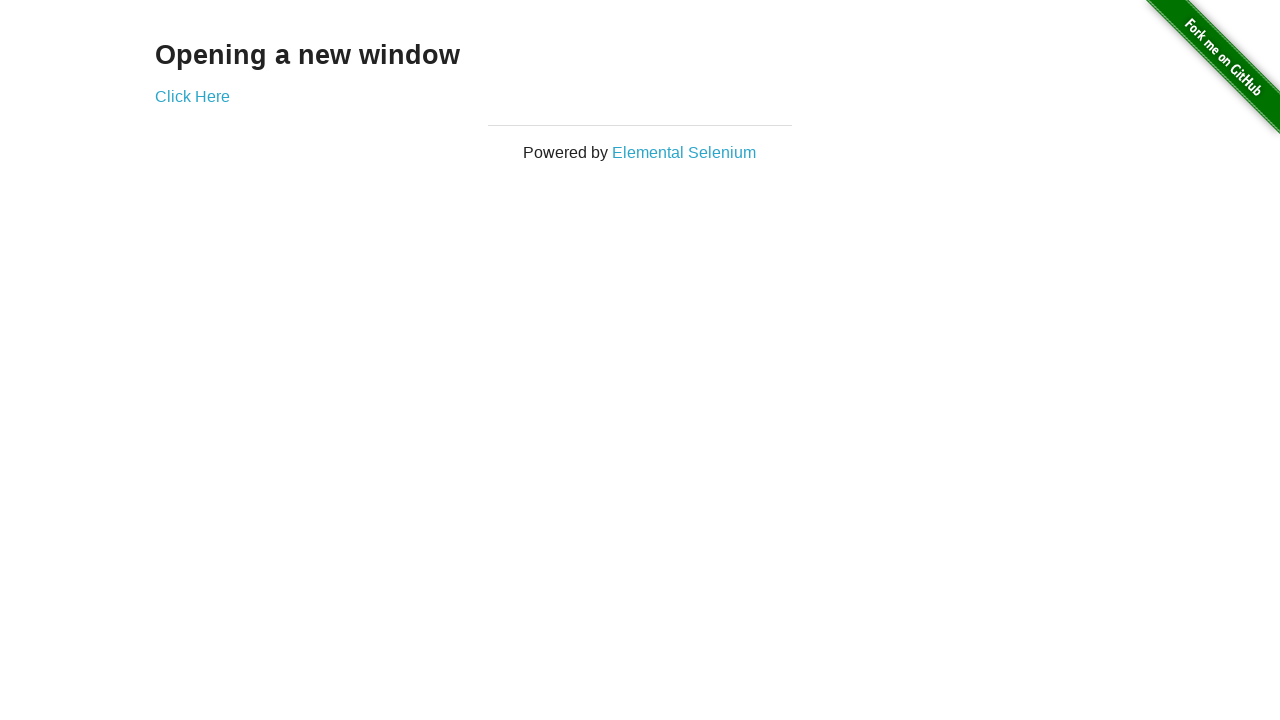

Stored parent window context
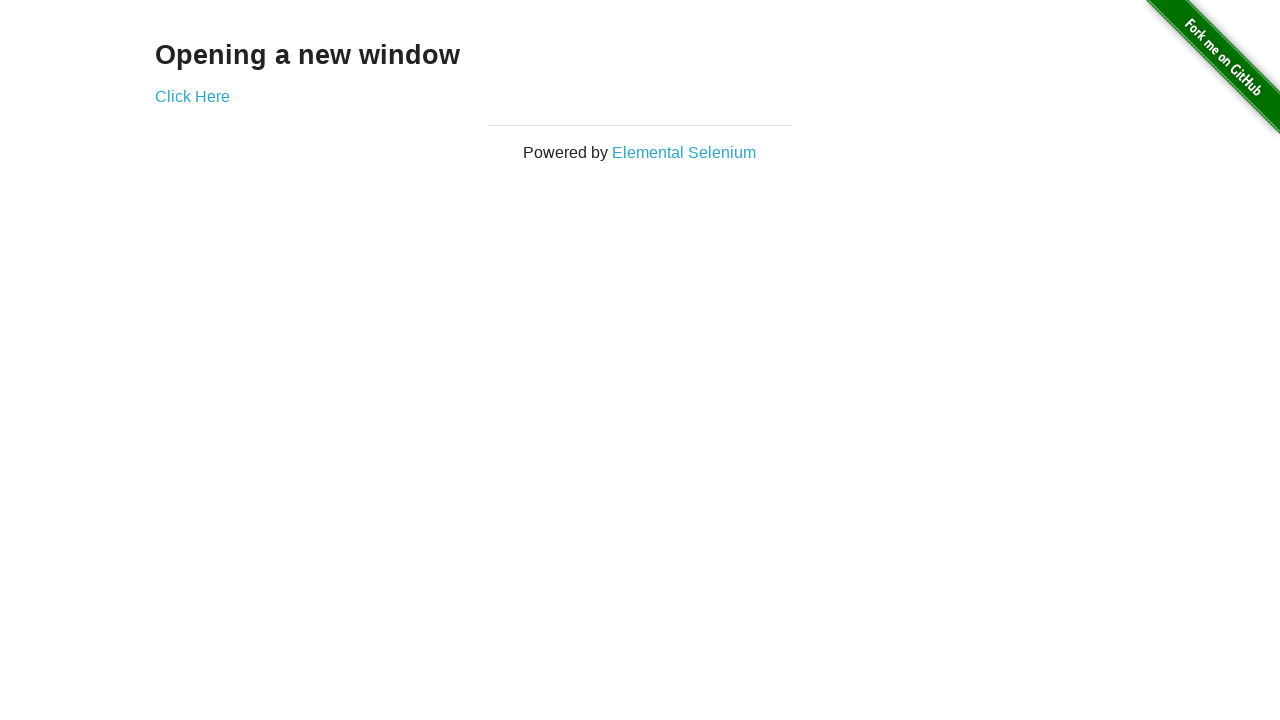

Clicked 'Click Here' link first time to open new window at (192, 96) on xpath=//a[text()='Click Here']
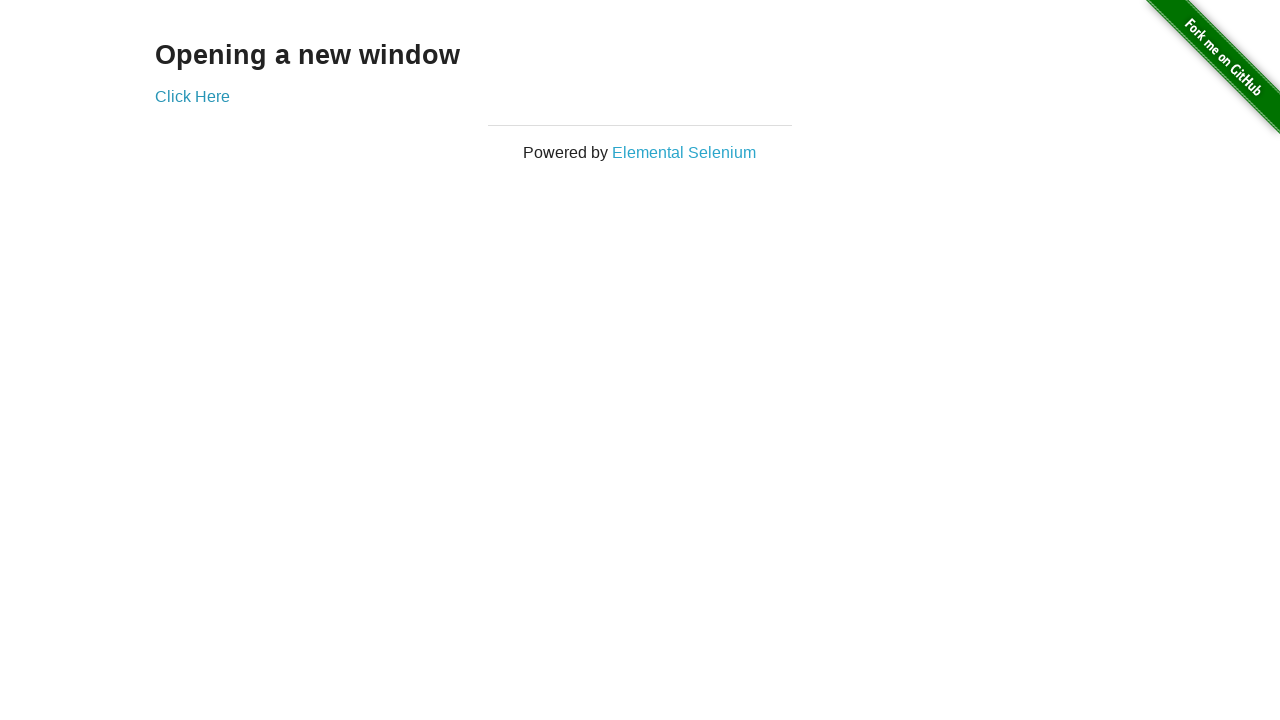

Clicked 'Click Here' link second time to open another new window at (192, 96) on xpath=//a[text()='Click Here']
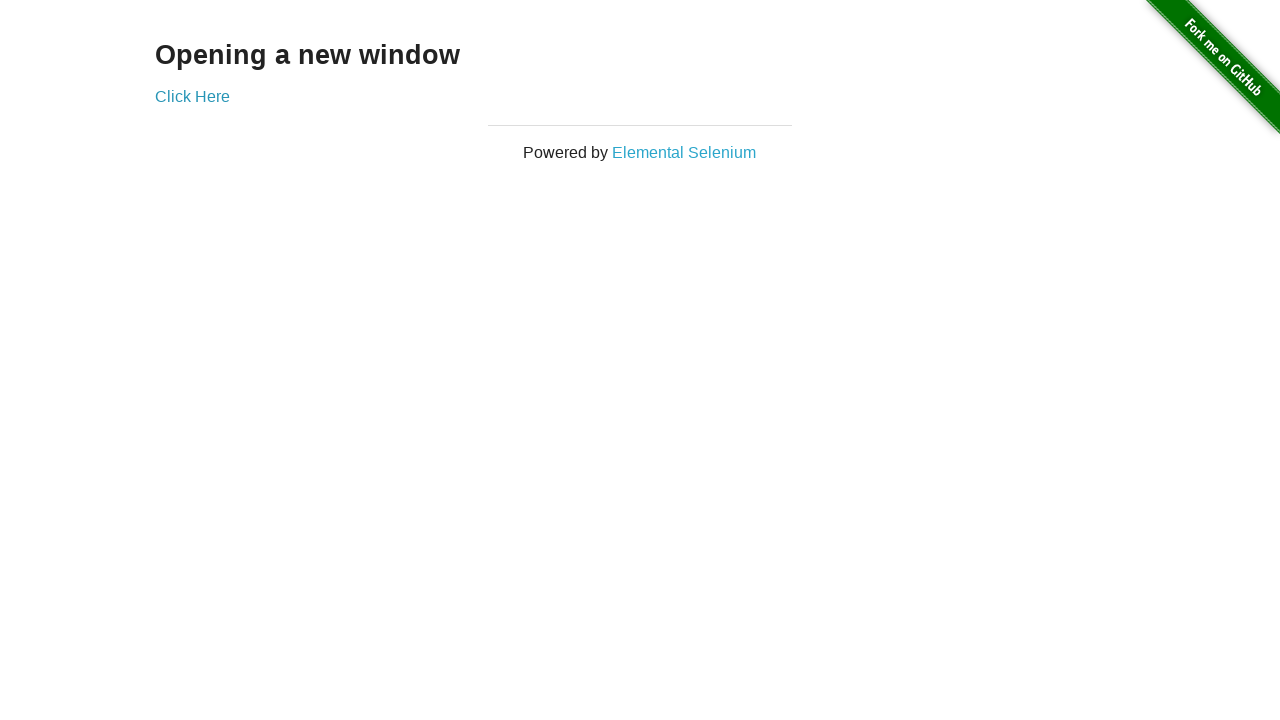

Retrieved list of all pages from context
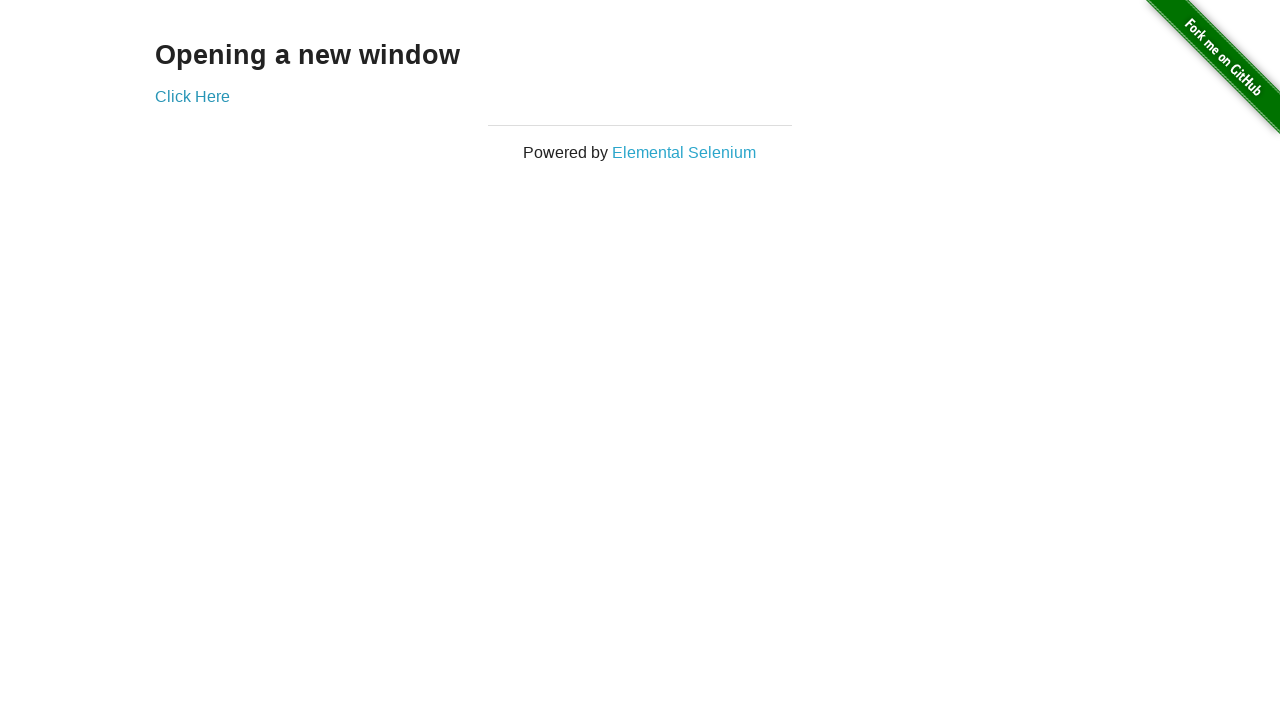

Switched to most recently opened child window
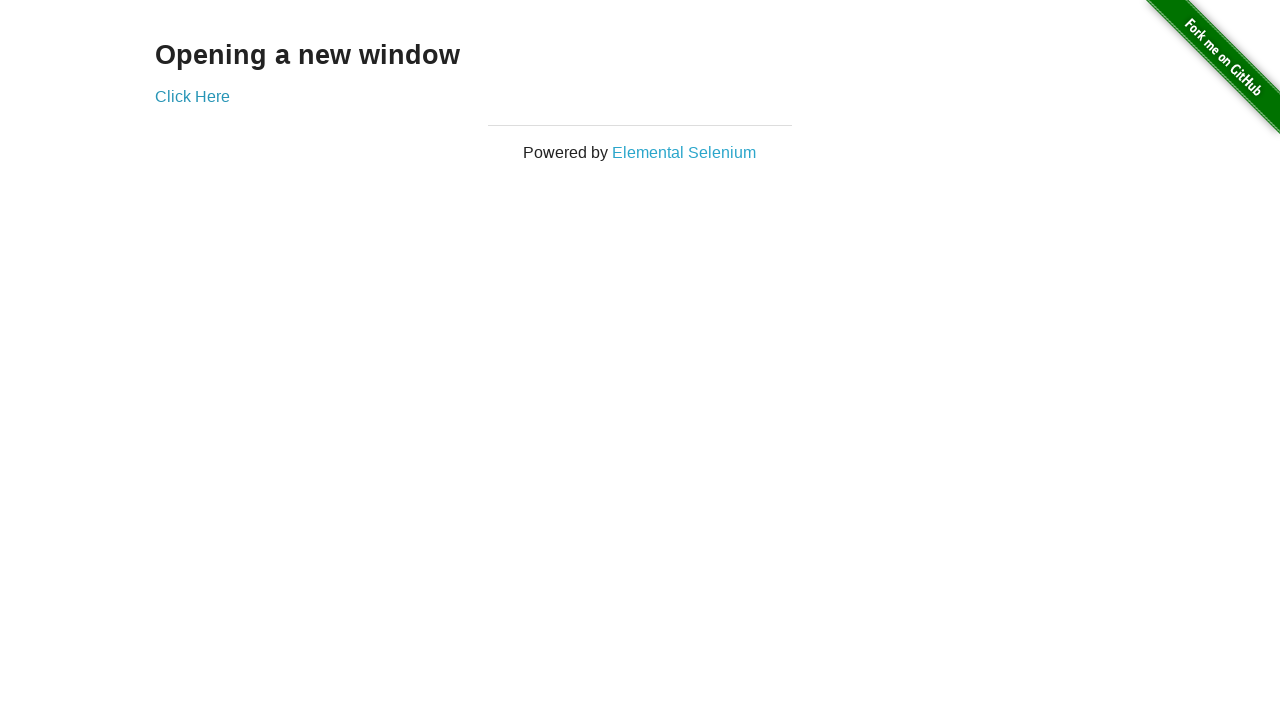

Retrieved h3 text from child window
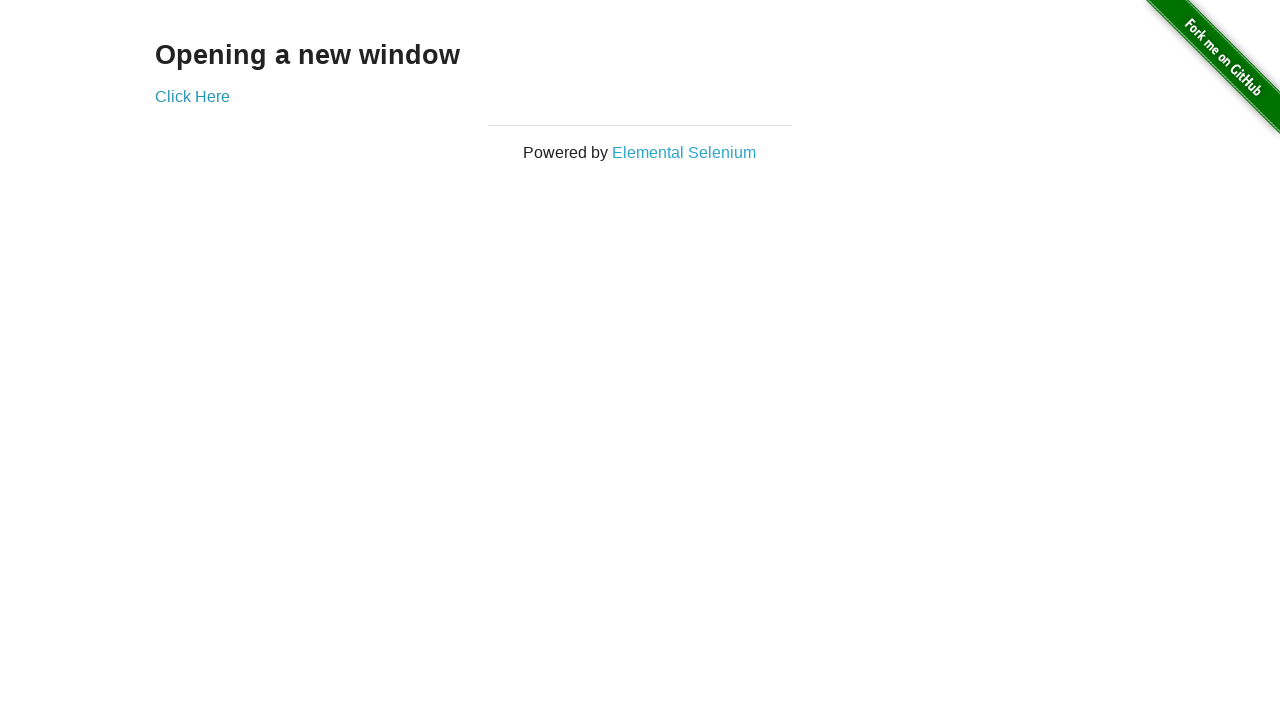

Closed the child window
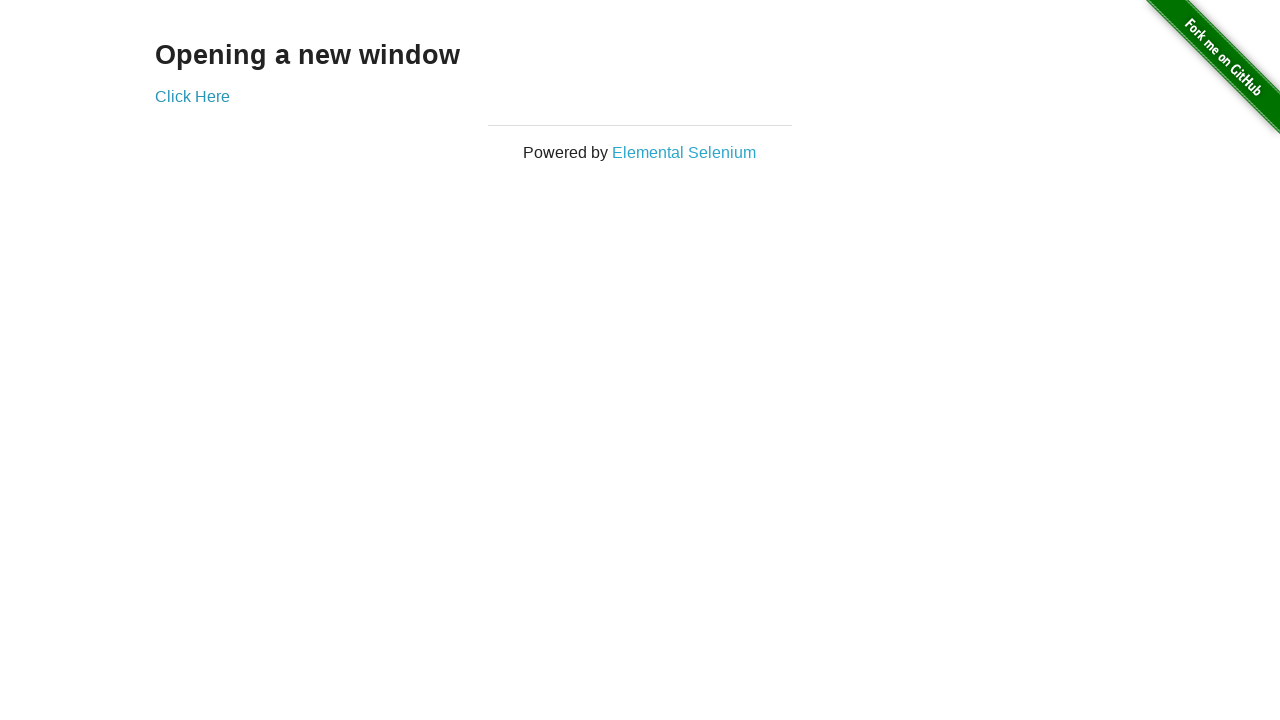

Verified return to parent window by retrieving h3 text
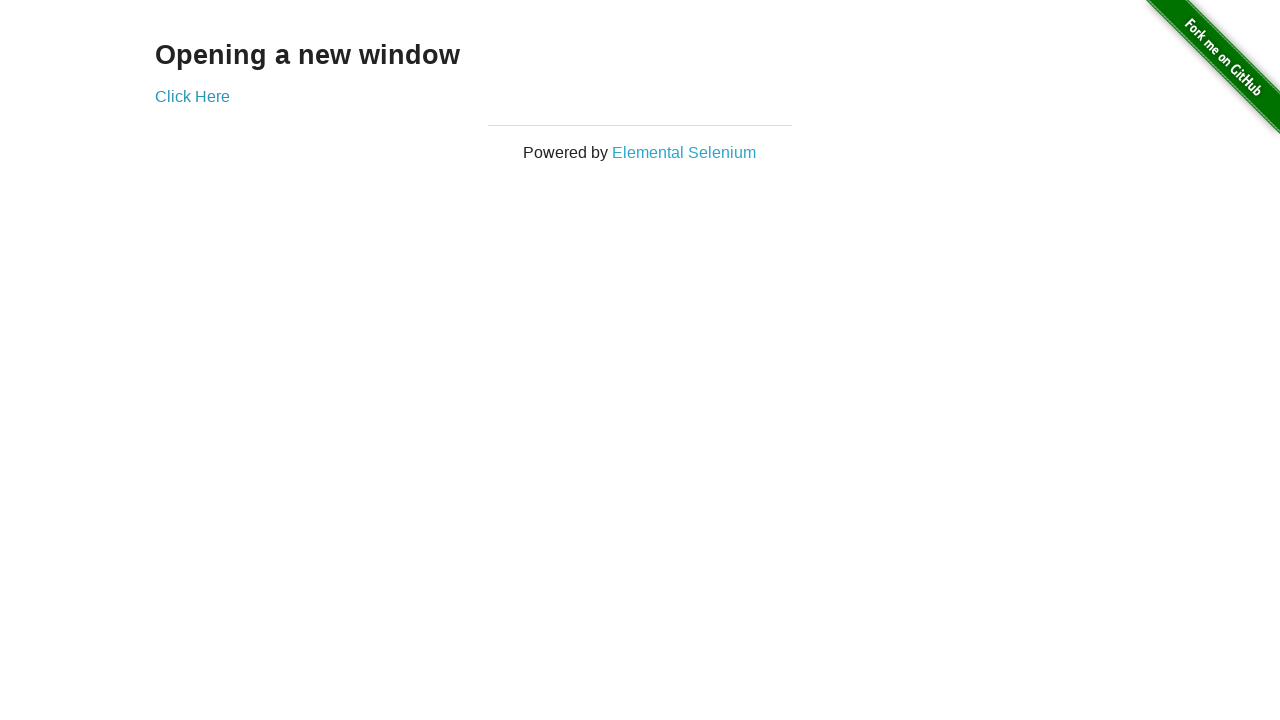

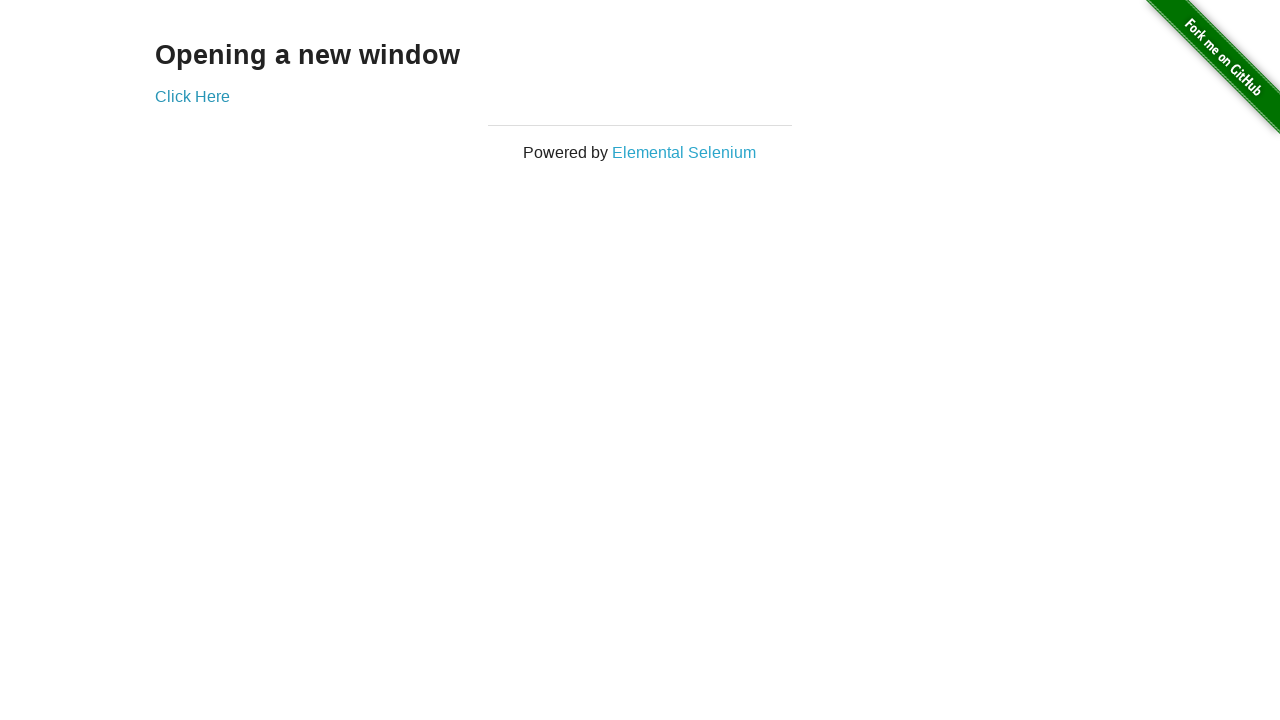